Tests geolocation functionality by clicking a button to retrieve coordinates and verifying that longitude information is displayed on the page.

Starting URL: https://bonigarcia.dev/selenium-webdriver-java/geolocation.html

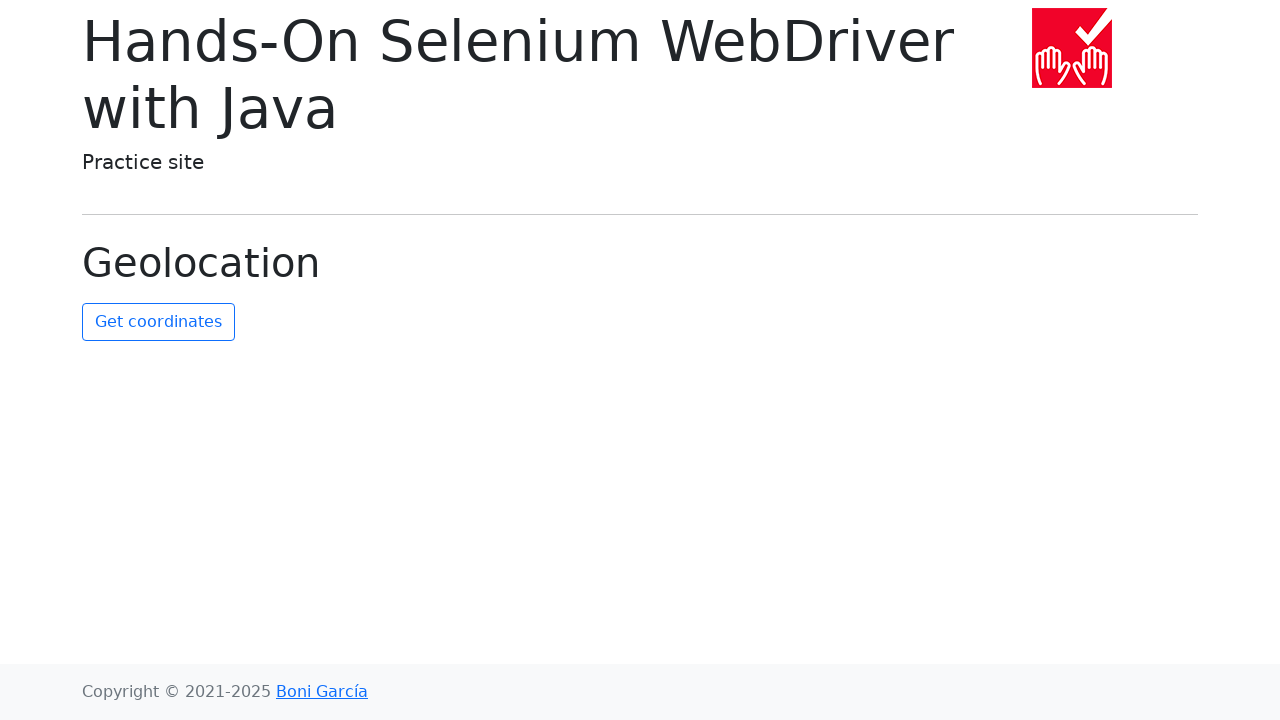

Granted geolocation permission to context
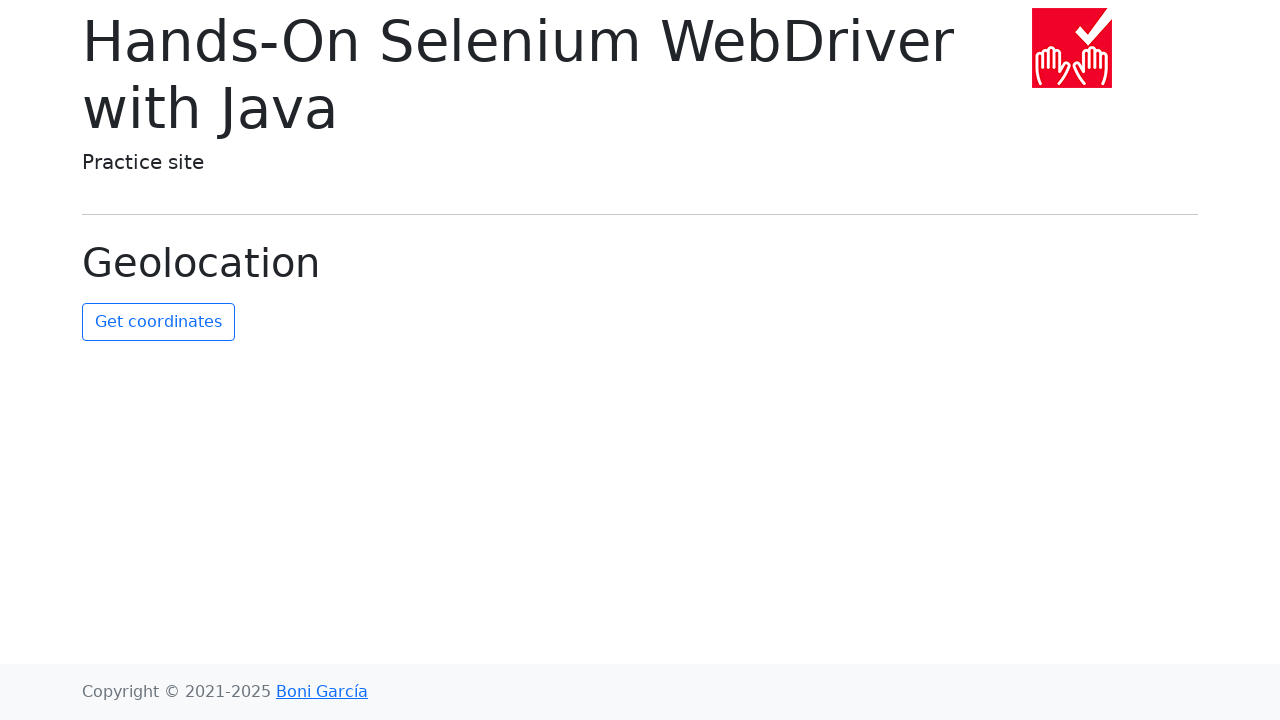

Set geolocation coordinates to latitude 40.7128, longitude -74.0060
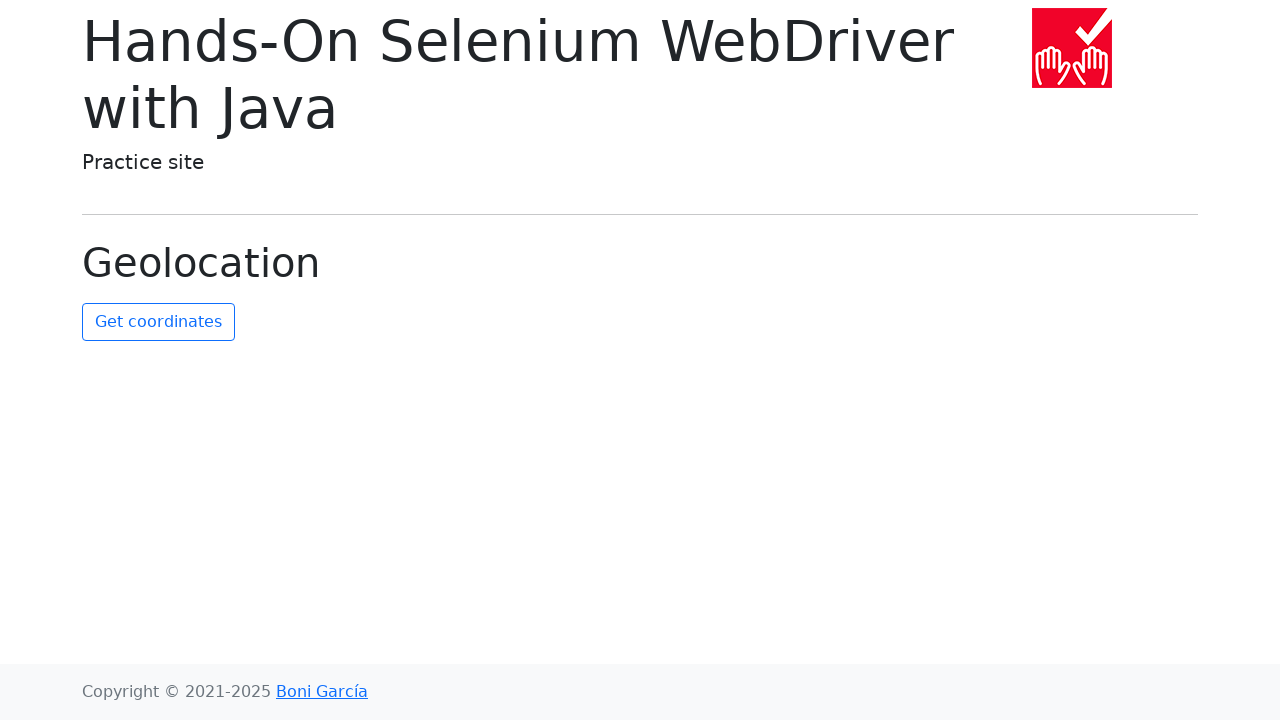

Get Coordinates button became visible
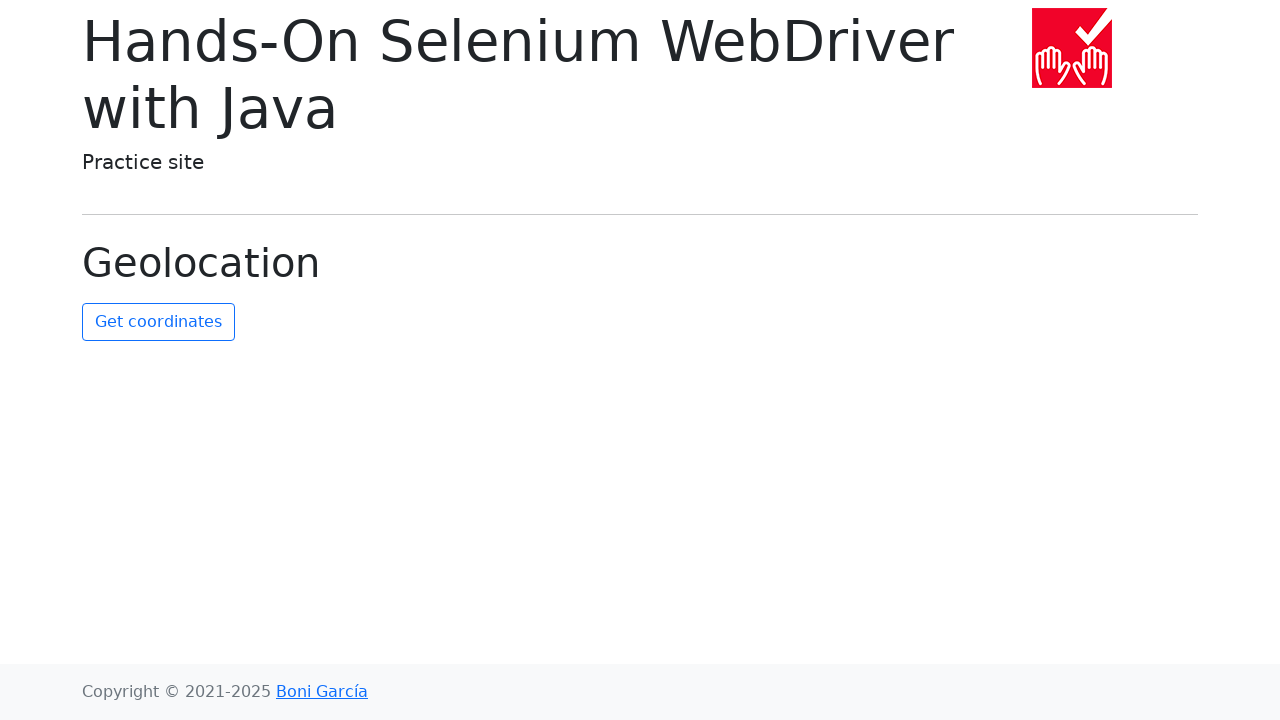

Clicked Get Coordinates button at (158, 322) on #get-coordinates
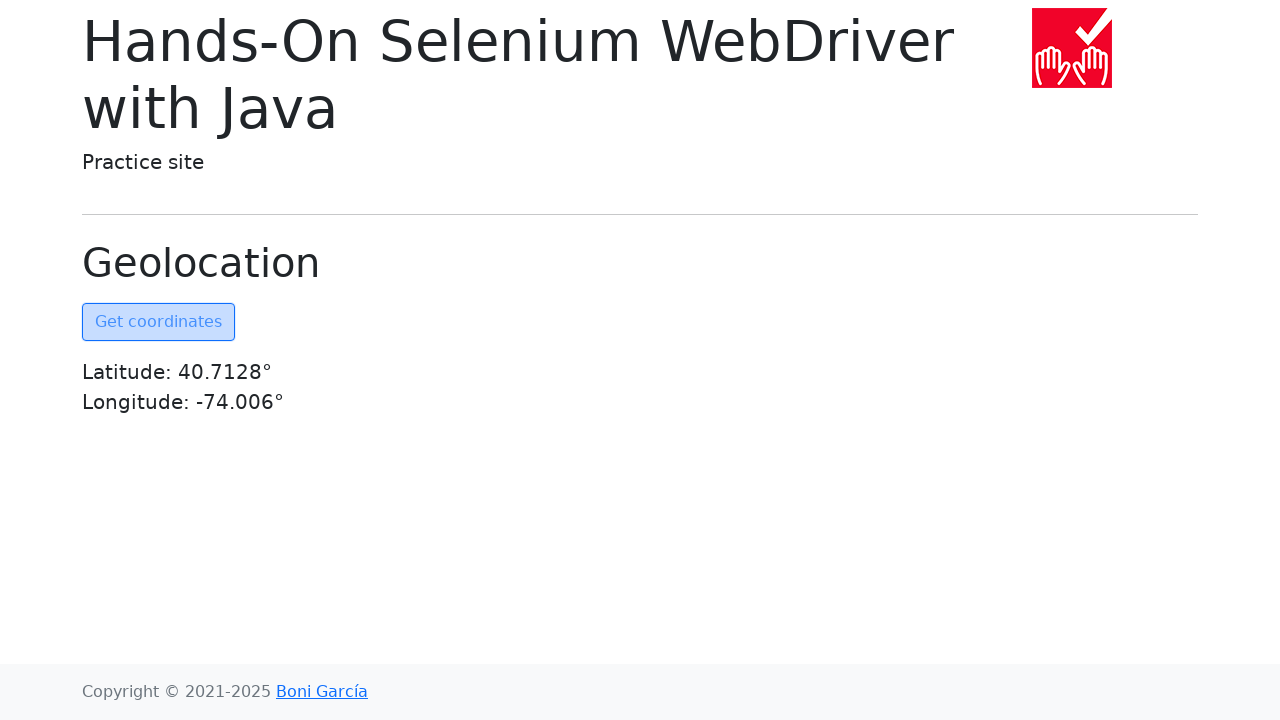

Coordinates element became visible
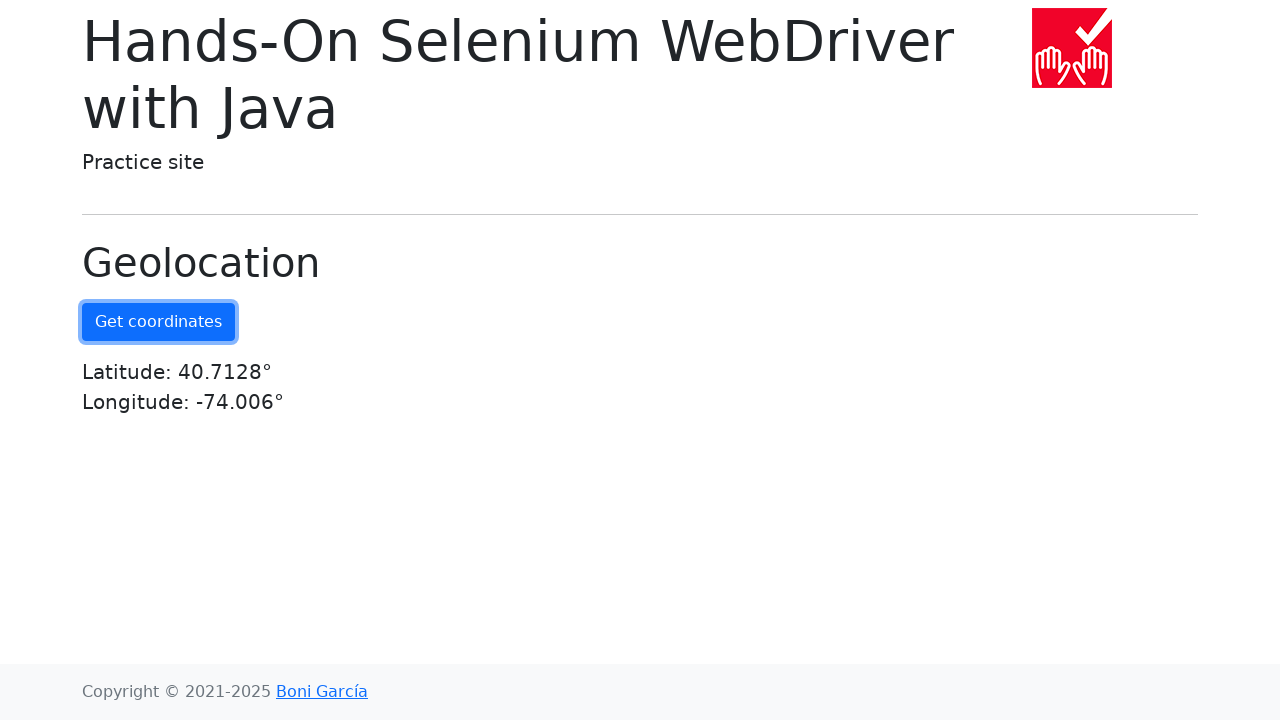

Longitude information displayed in coordinates element
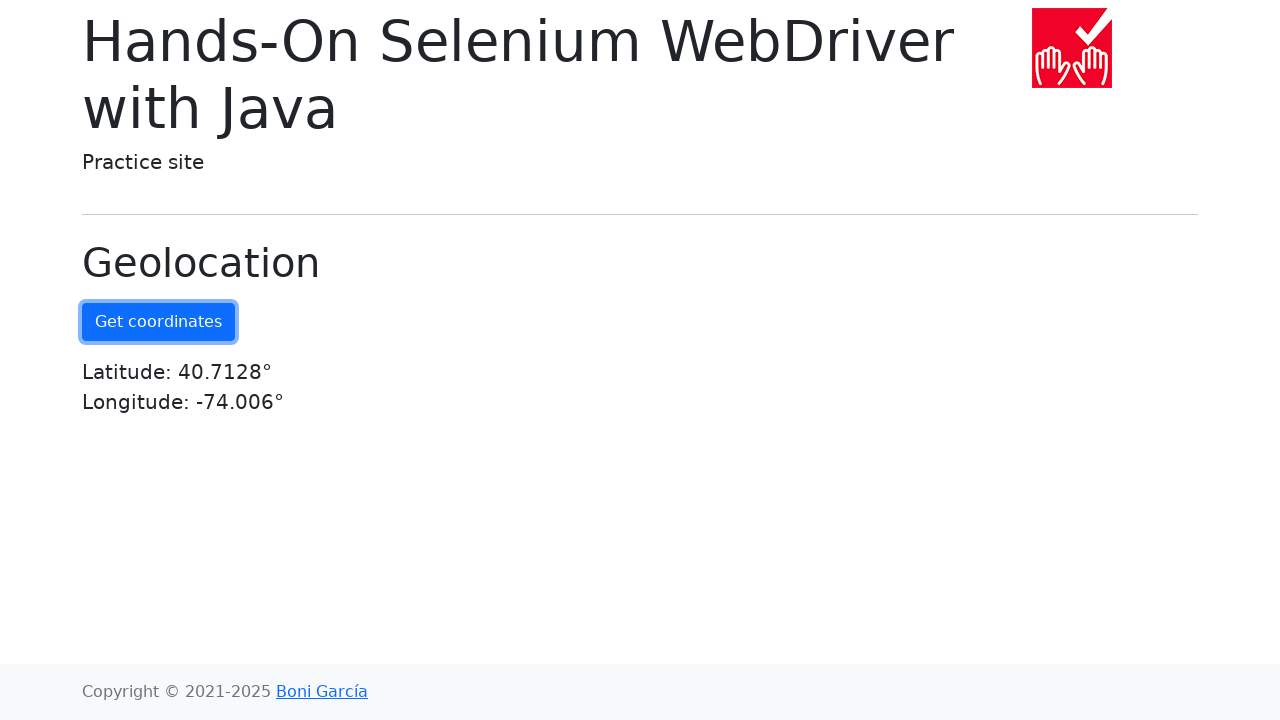

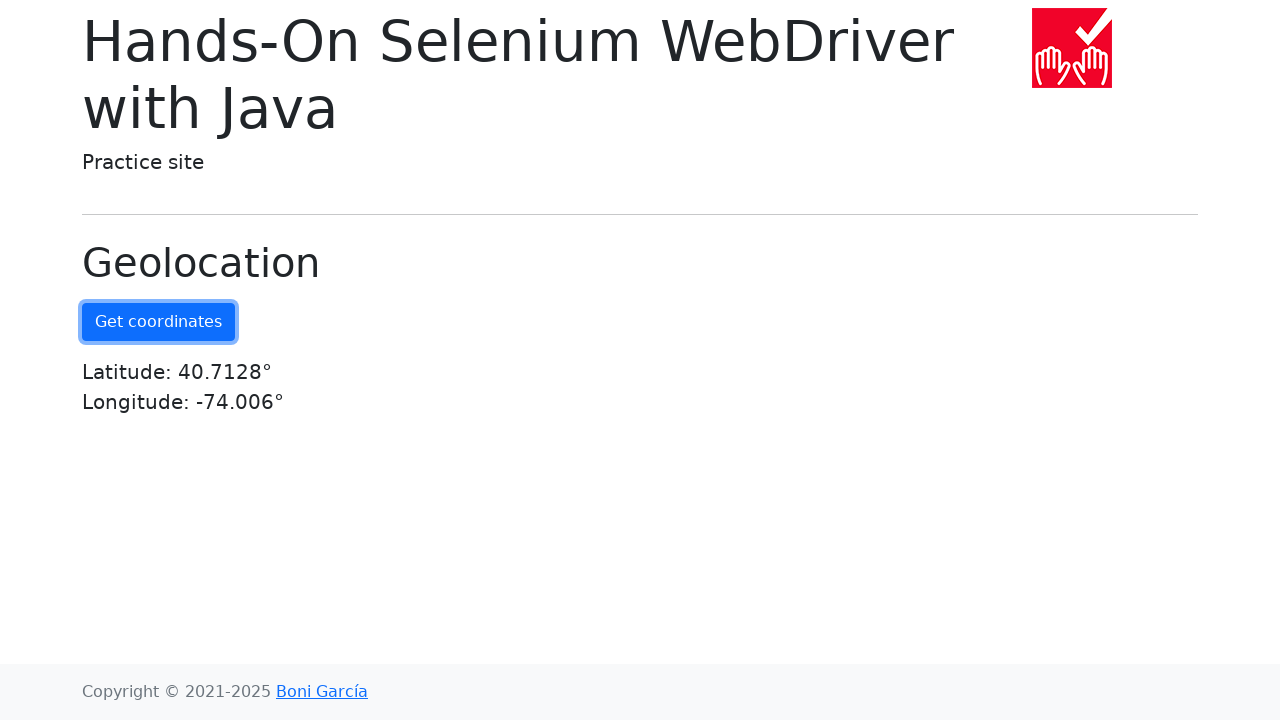